Tests that whitespace is trimmed from edited todo text

Starting URL: https://demo.playwright.dev/todomvc

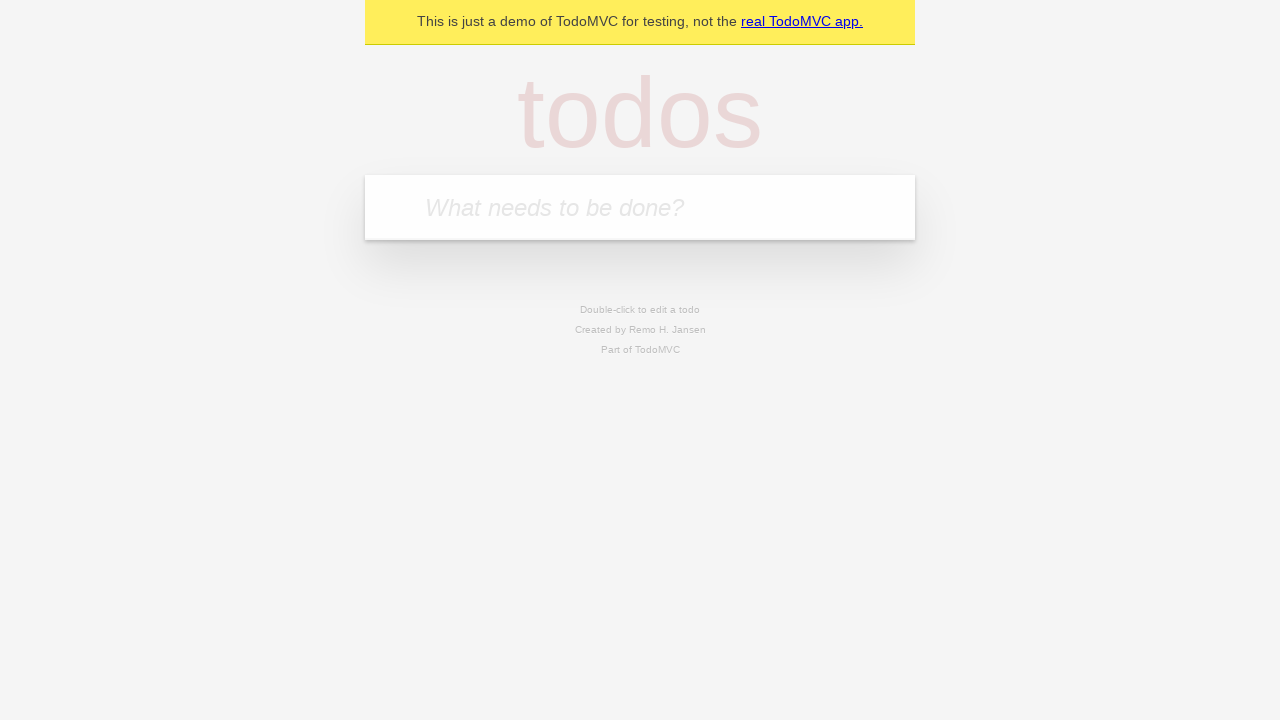

Filled new todo input with 'buy some cheese' on internal:attr=[placeholder="What needs to be done?"i]
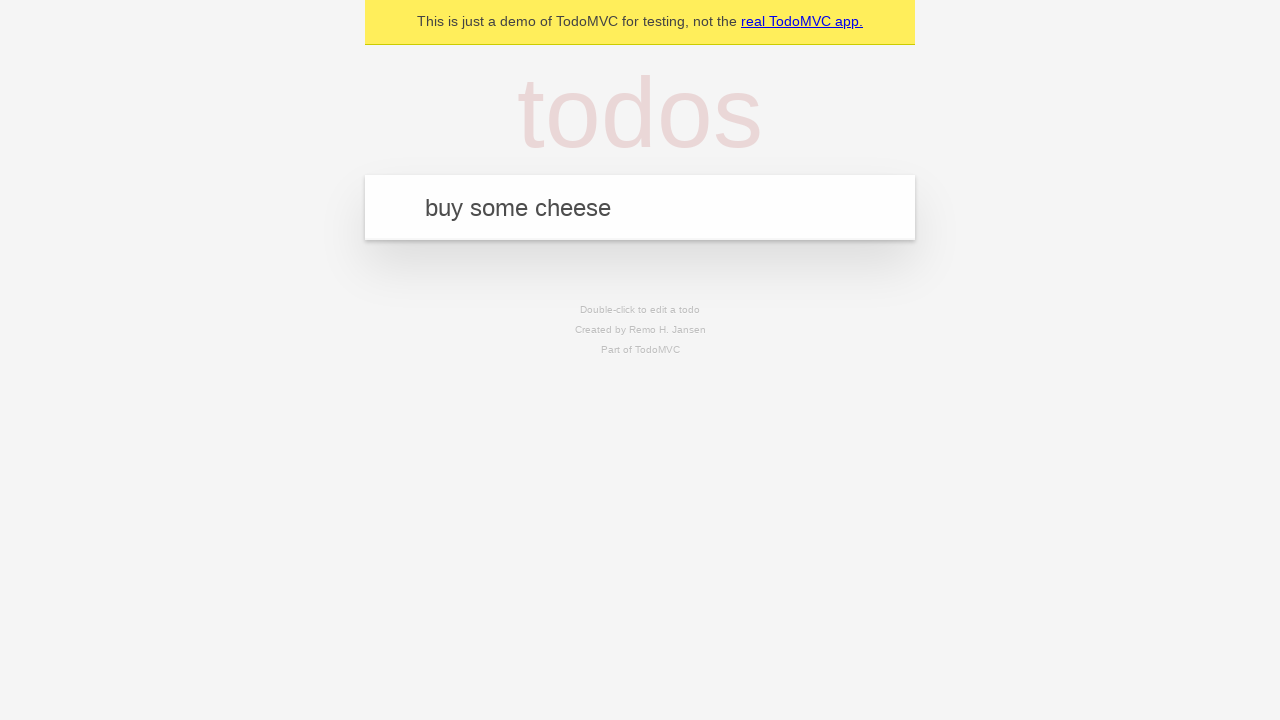

Pressed Enter to create todo 'buy some cheese' on internal:attr=[placeholder="What needs to be done?"i]
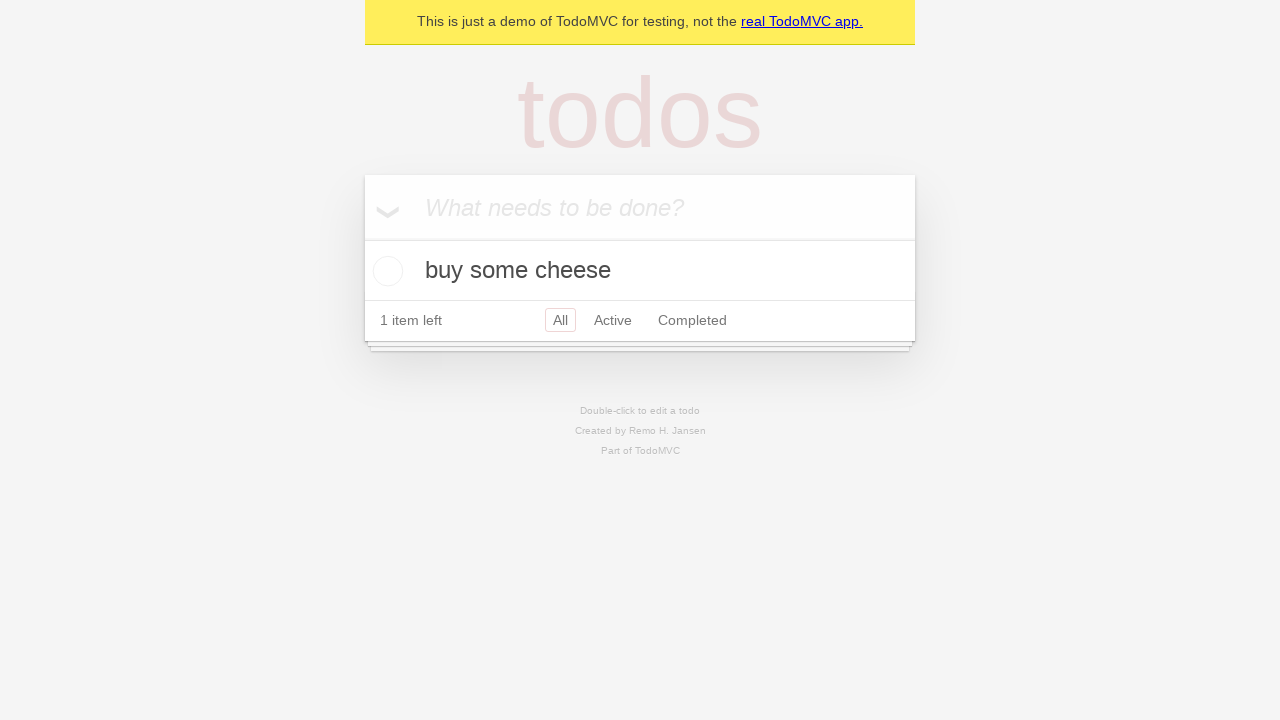

Filled new todo input with 'feed the cat' on internal:attr=[placeholder="What needs to be done?"i]
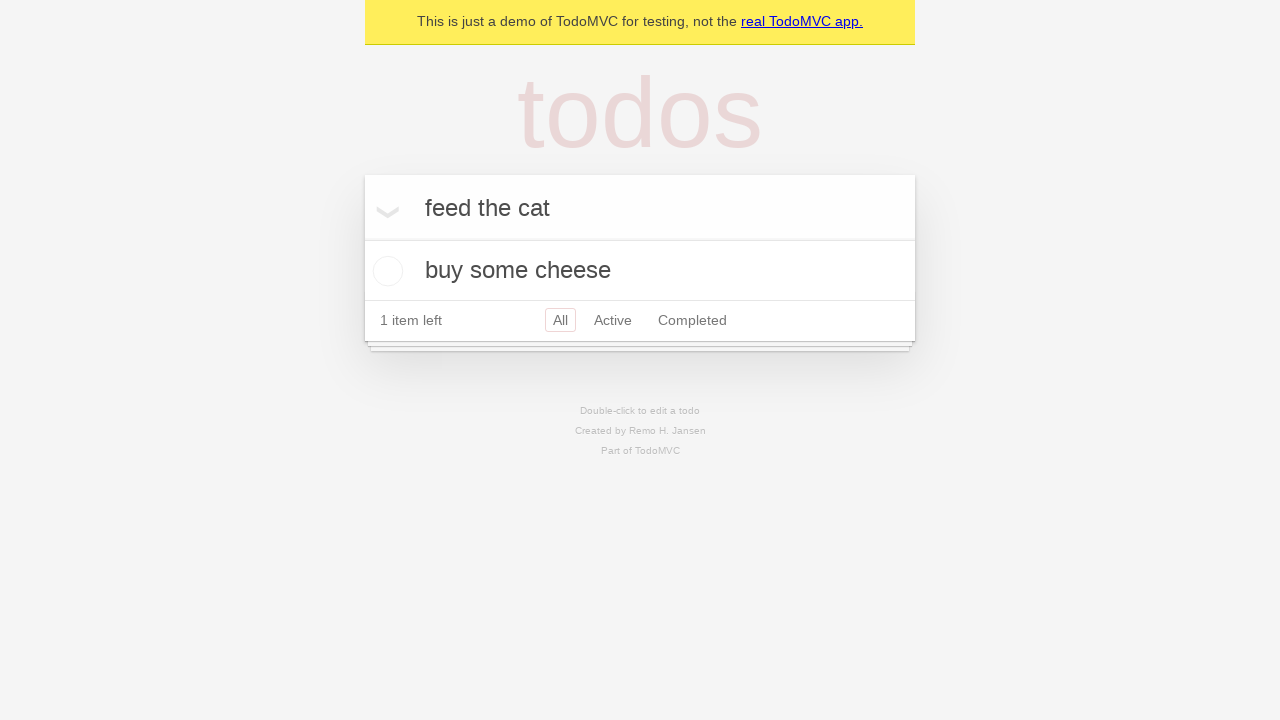

Pressed Enter to create todo 'feed the cat' on internal:attr=[placeholder="What needs to be done?"i]
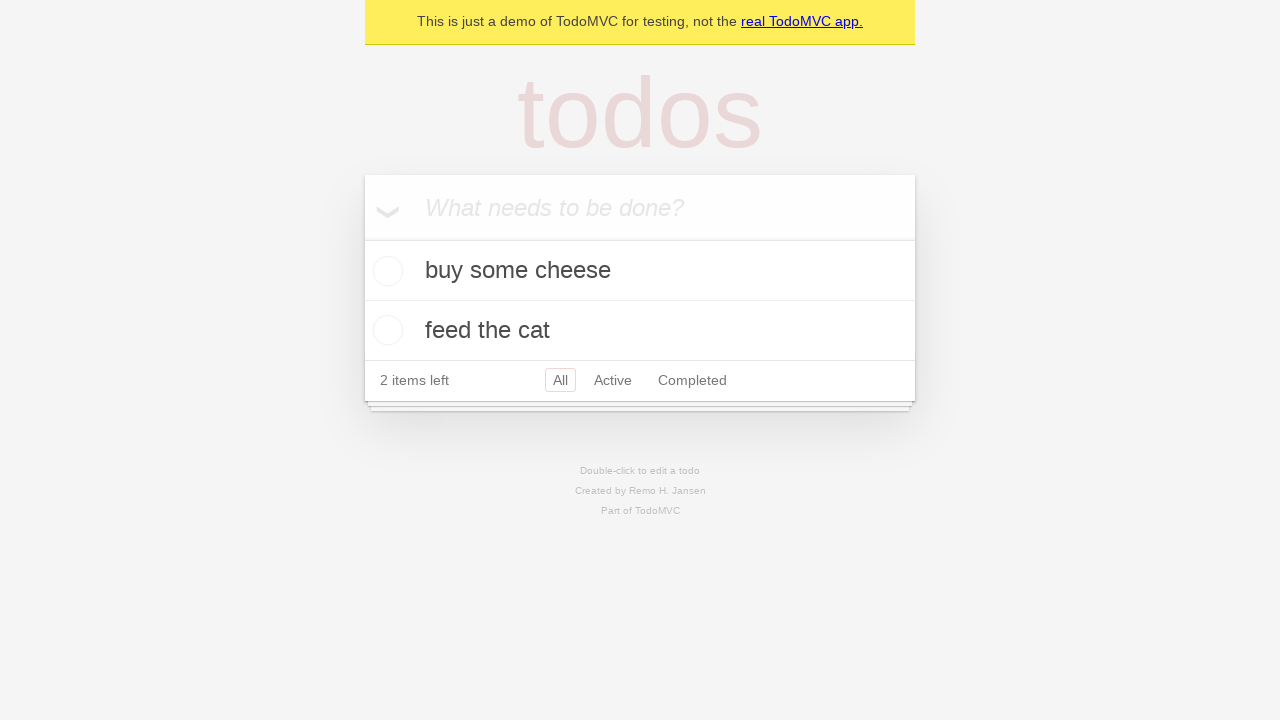

Filled new todo input with 'book a doctors appointment' on internal:attr=[placeholder="What needs to be done?"i]
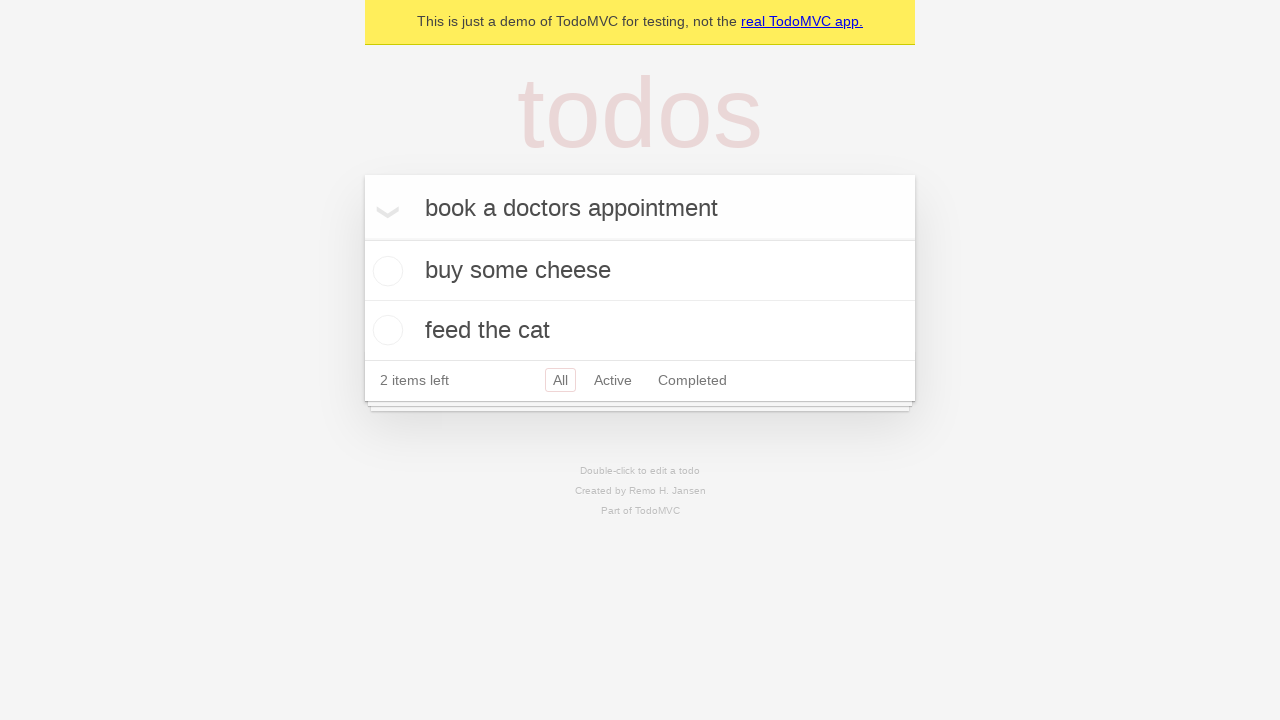

Pressed Enter to create todo 'book a doctors appointment' on internal:attr=[placeholder="What needs to be done?"i]
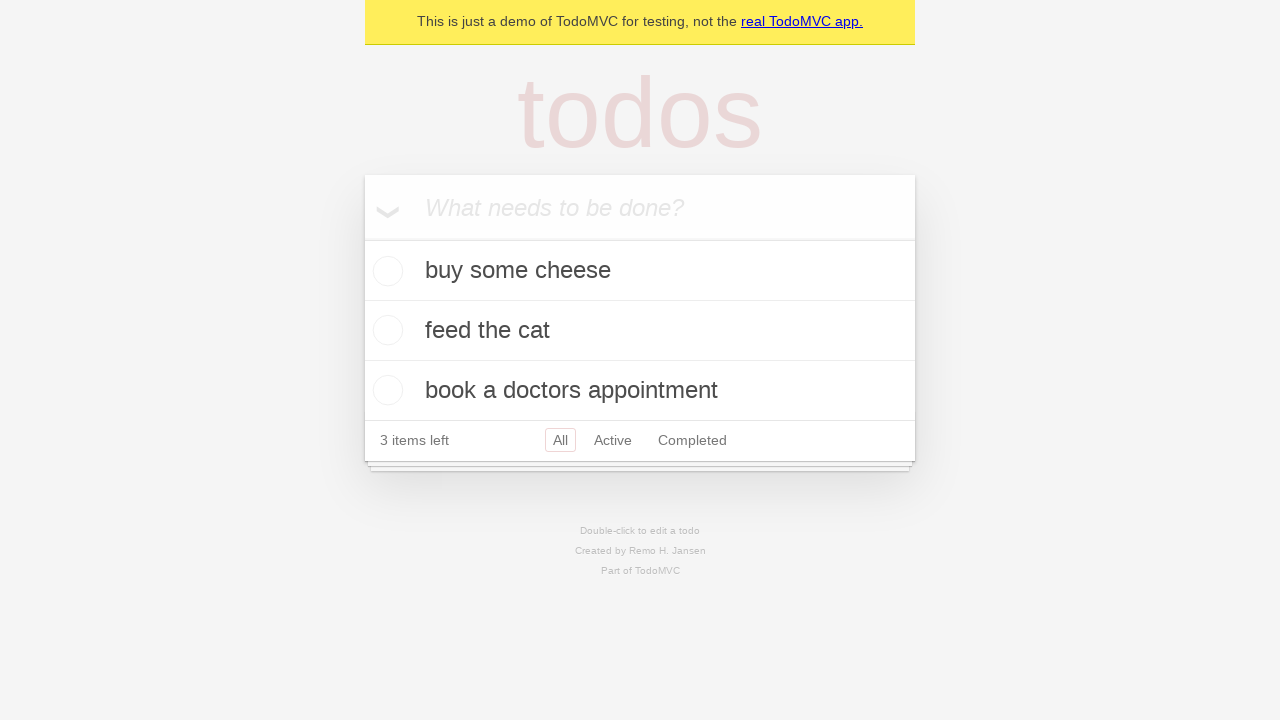

Verified all 3 todos were created
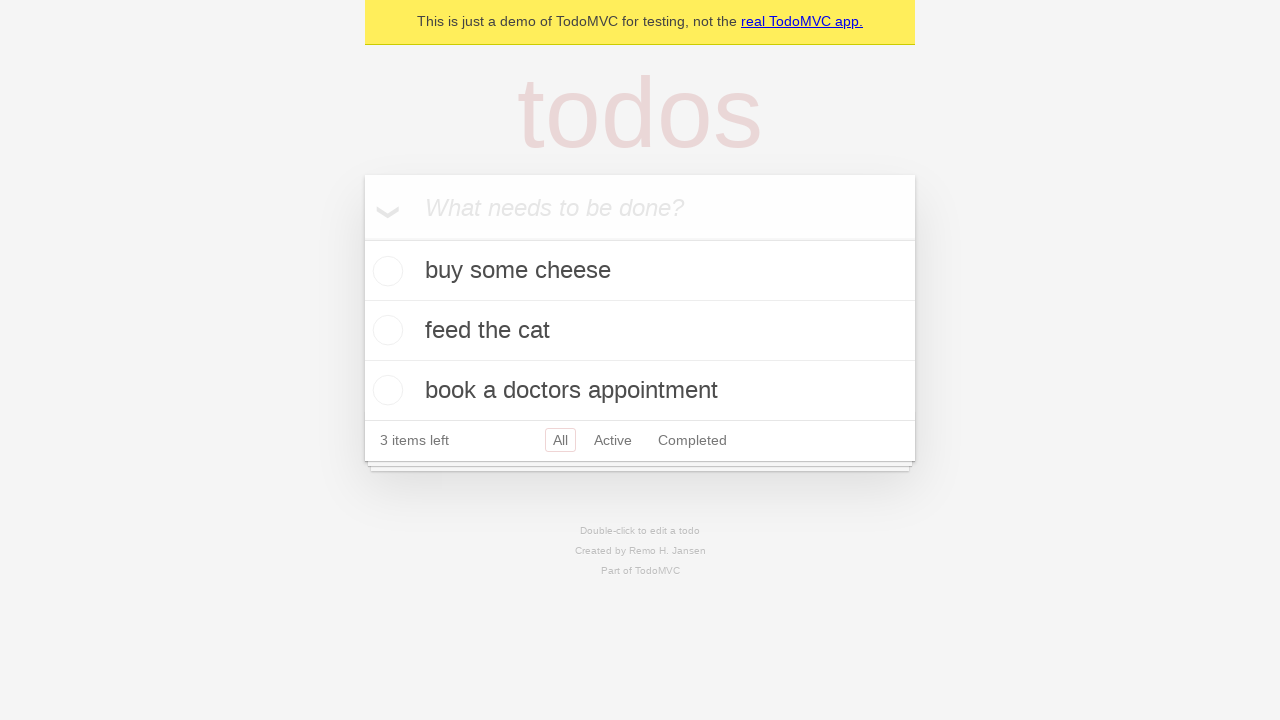

Double-clicked second todo to enter edit mode at (640, 331) on internal:testid=[data-testid="todo-item"s] >> nth=1
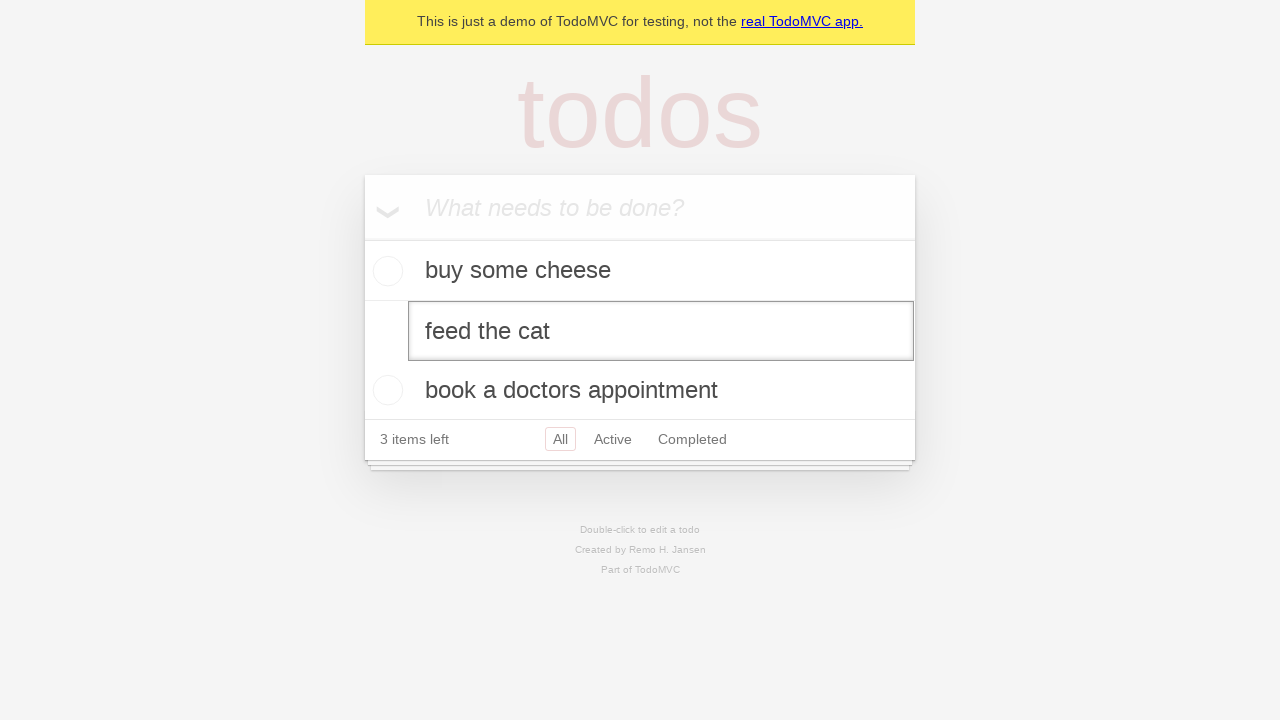

Filled edit input with text containing leading and trailing whitespace on internal:testid=[data-testid="todo-item"s] >> nth=1 >> internal:role=textbox[nam
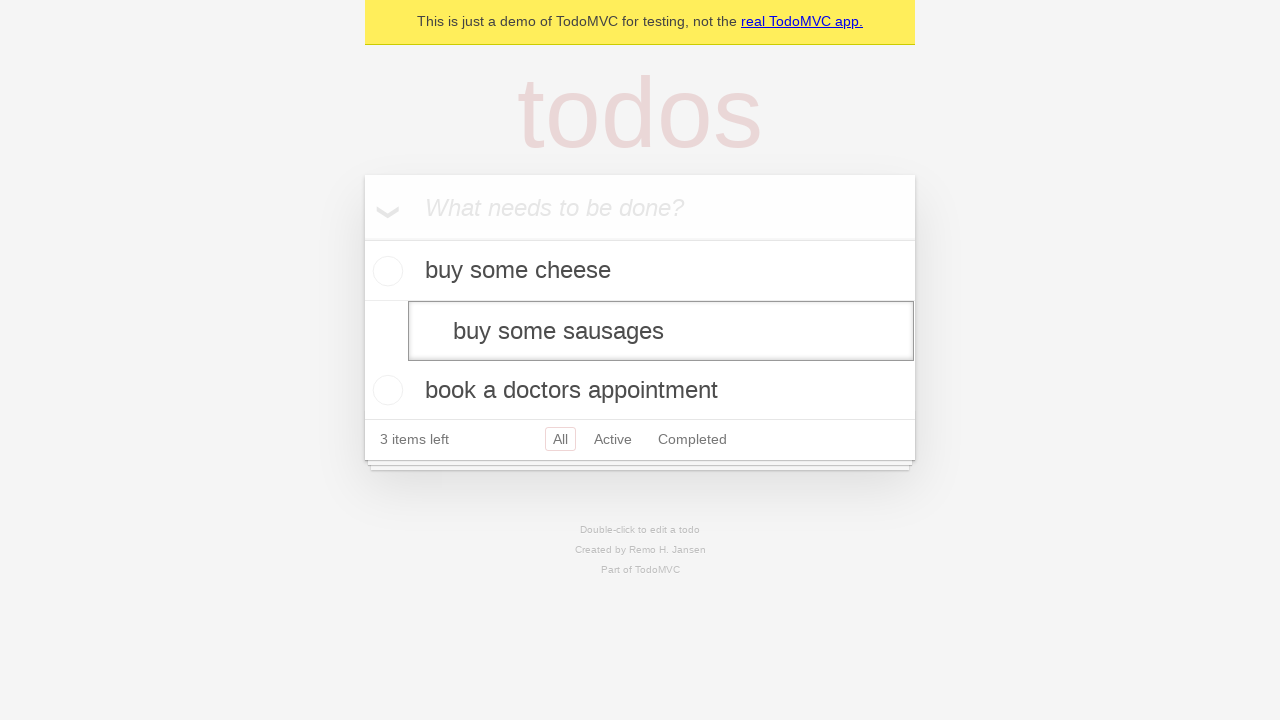

Pressed Enter to confirm edit, whitespace should be trimmed on internal:testid=[data-testid="todo-item"s] >> nth=1 >> internal:role=textbox[nam
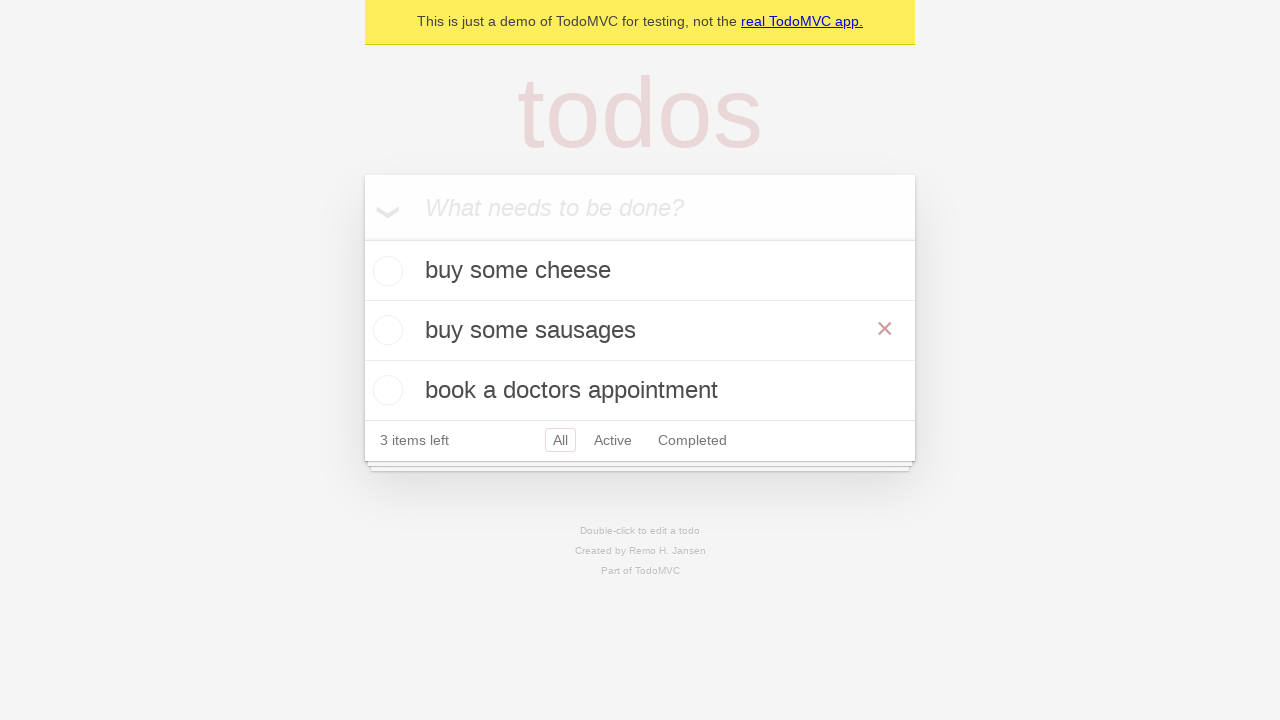

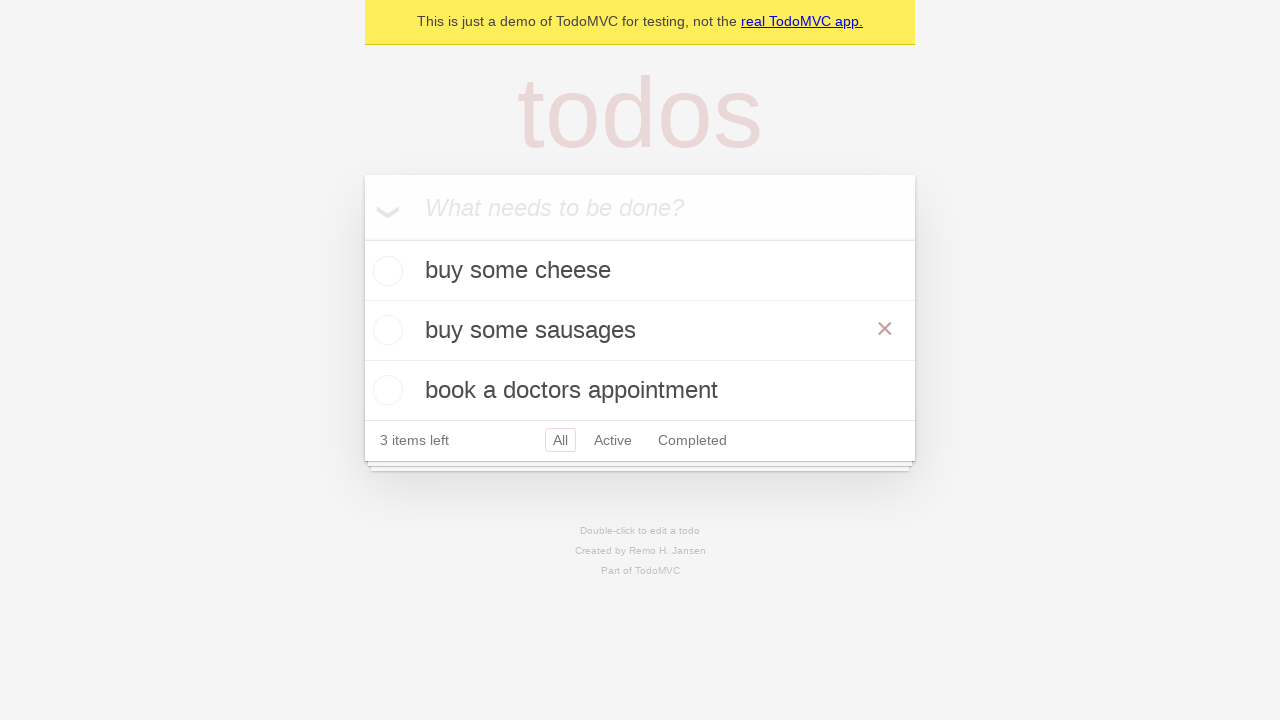